Tests that edits are cancelled when pressing Escape key

Starting URL: https://demo.playwright.dev/todomvc

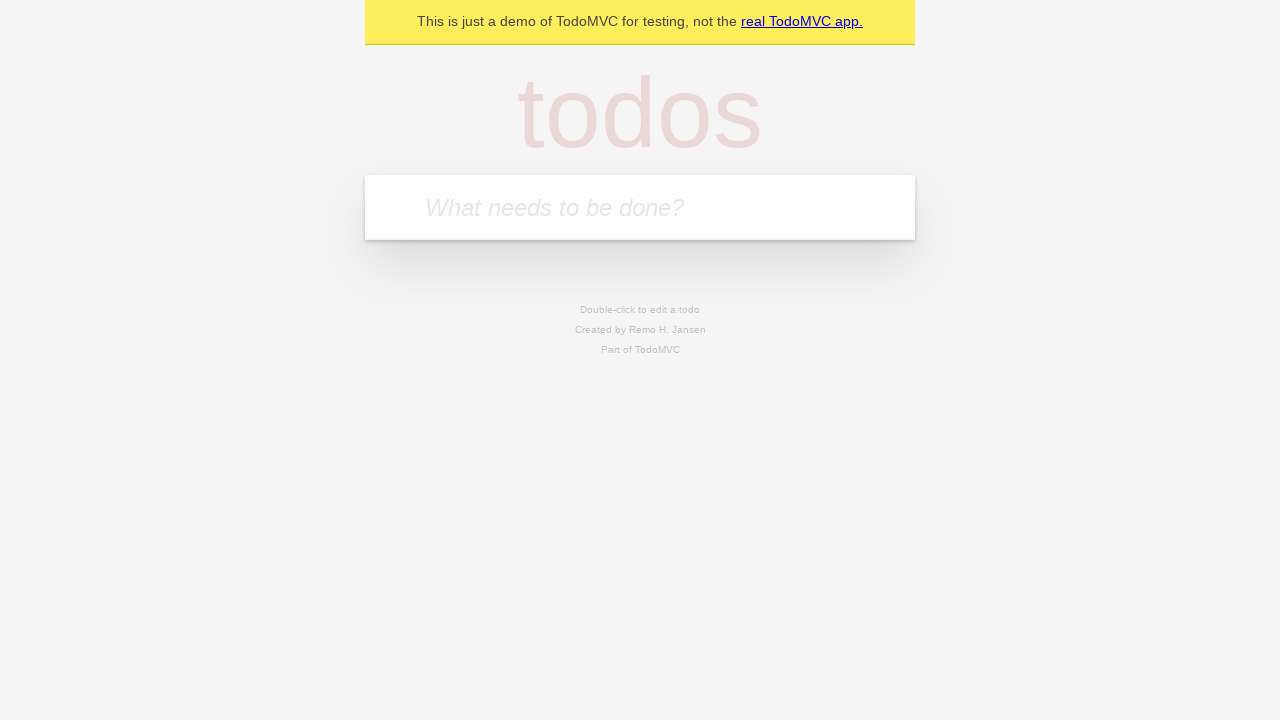

Filled todo input with 'buy more cheese' on internal:attr=[placeholder="What needs to be done?"i]
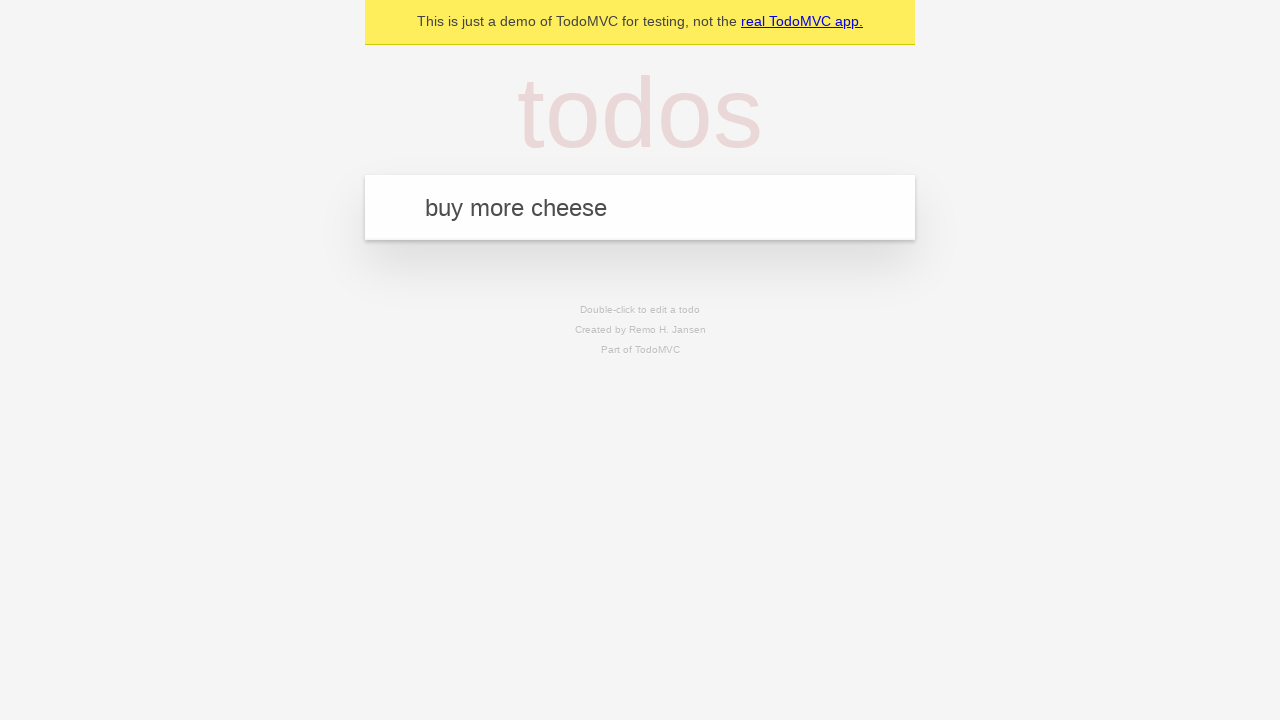

Pressed Enter to create todo 'buy more cheese' on internal:attr=[placeholder="What needs to be done?"i]
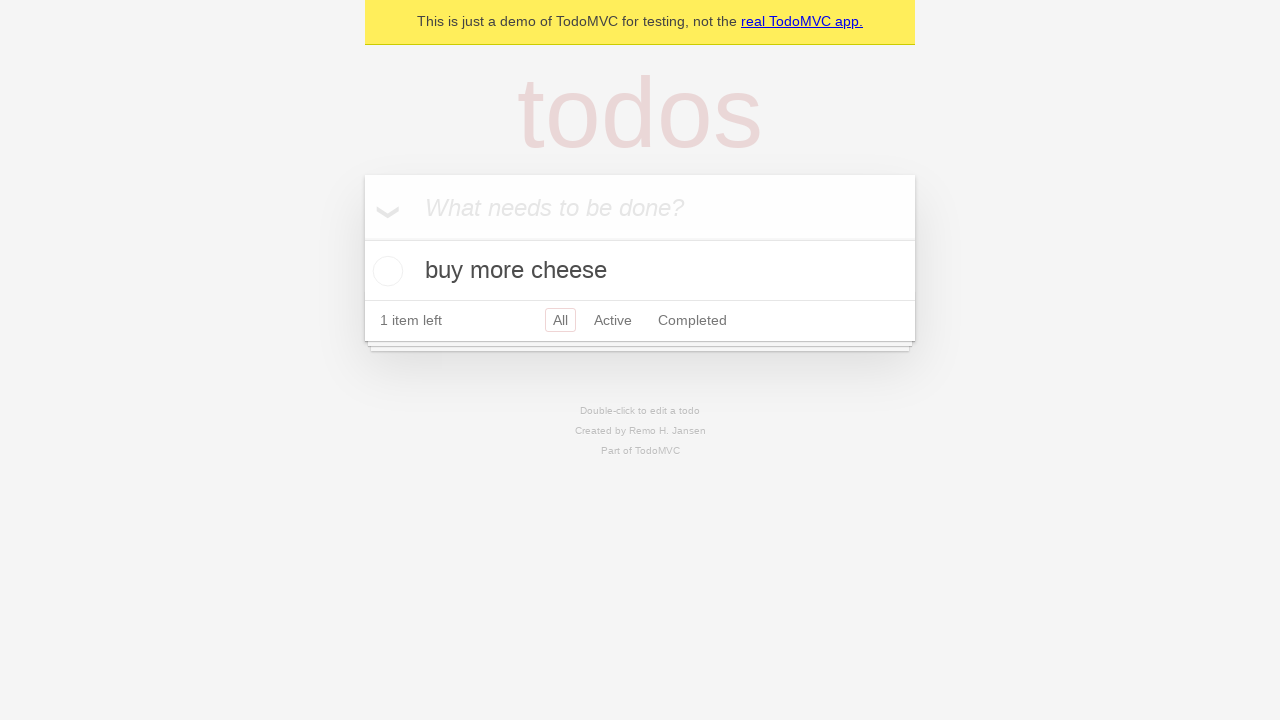

Filled todo input with 'feed the cat' on internal:attr=[placeholder="What needs to be done?"i]
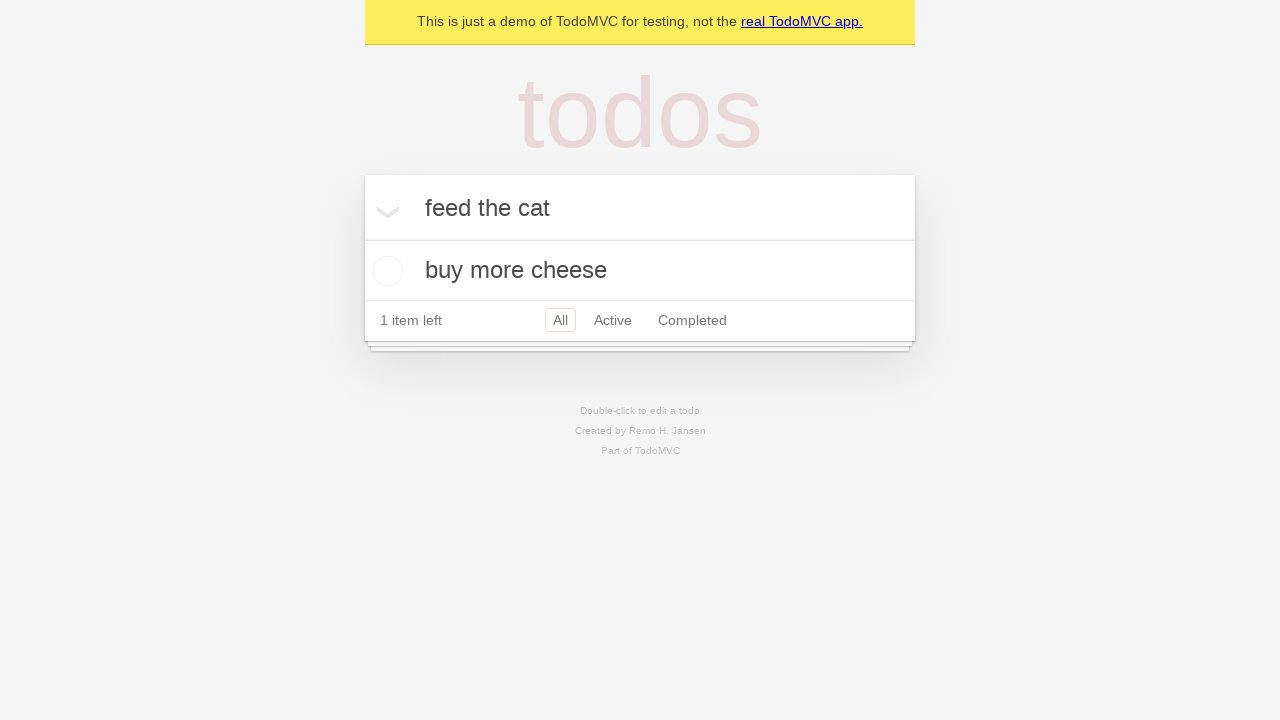

Pressed Enter to create todo 'feed the cat' on internal:attr=[placeholder="What needs to be done?"i]
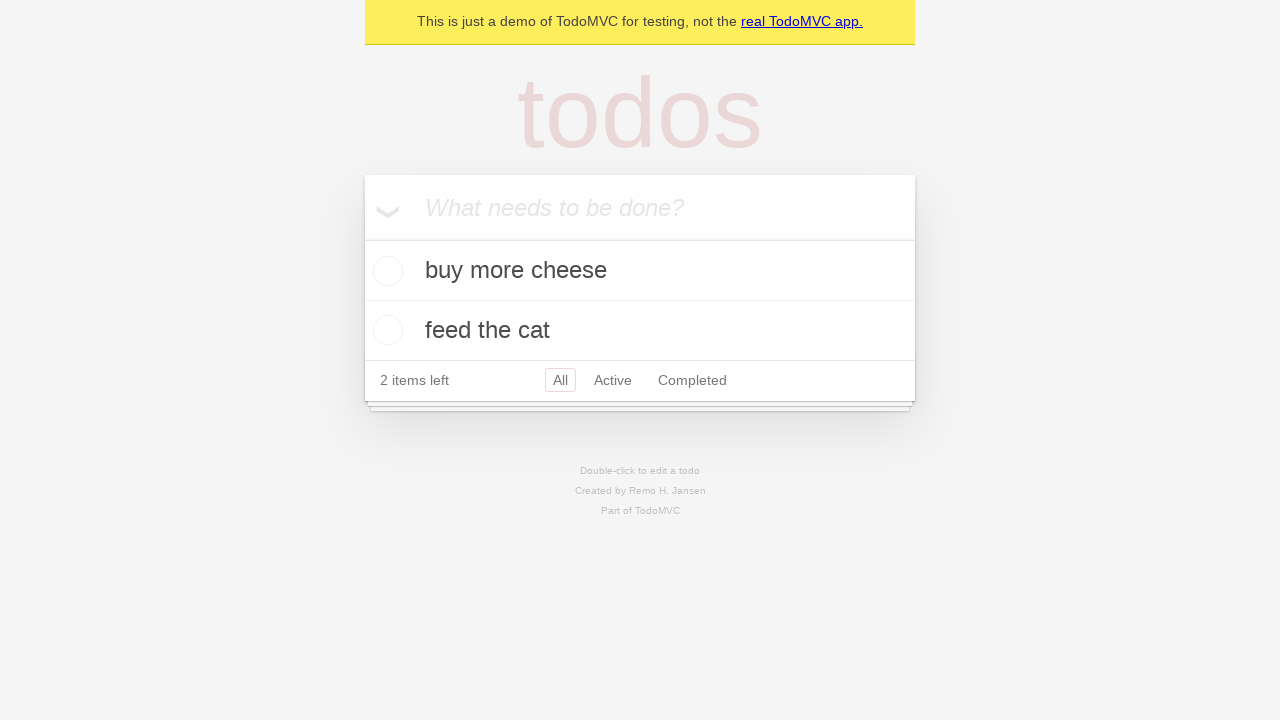

Filled todo input with 'book a doctors appointment 2' on internal:attr=[placeholder="What needs to be done?"i]
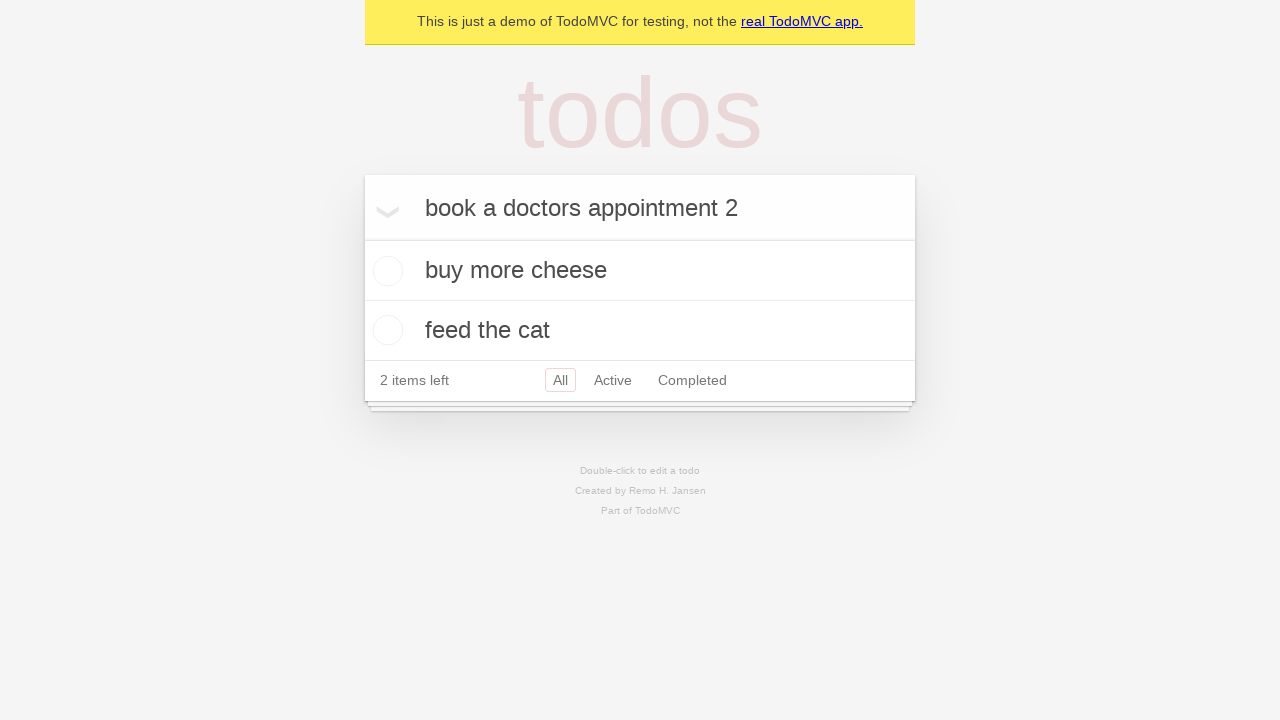

Pressed Enter to create todo 'book a doctors appointment 2' on internal:attr=[placeholder="What needs to be done?"i]
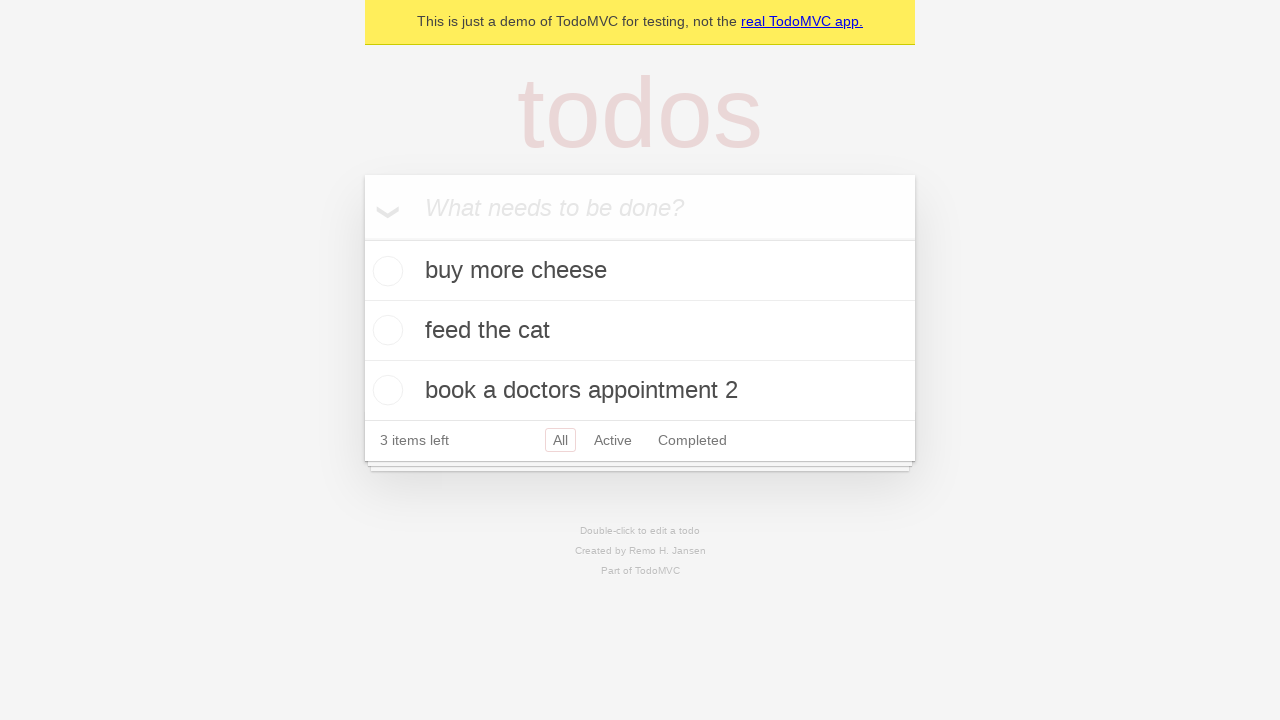

Double-clicked second todo item to enter edit mode at (640, 331) on internal:testid=[data-testid="todo-item"s] >> nth=1
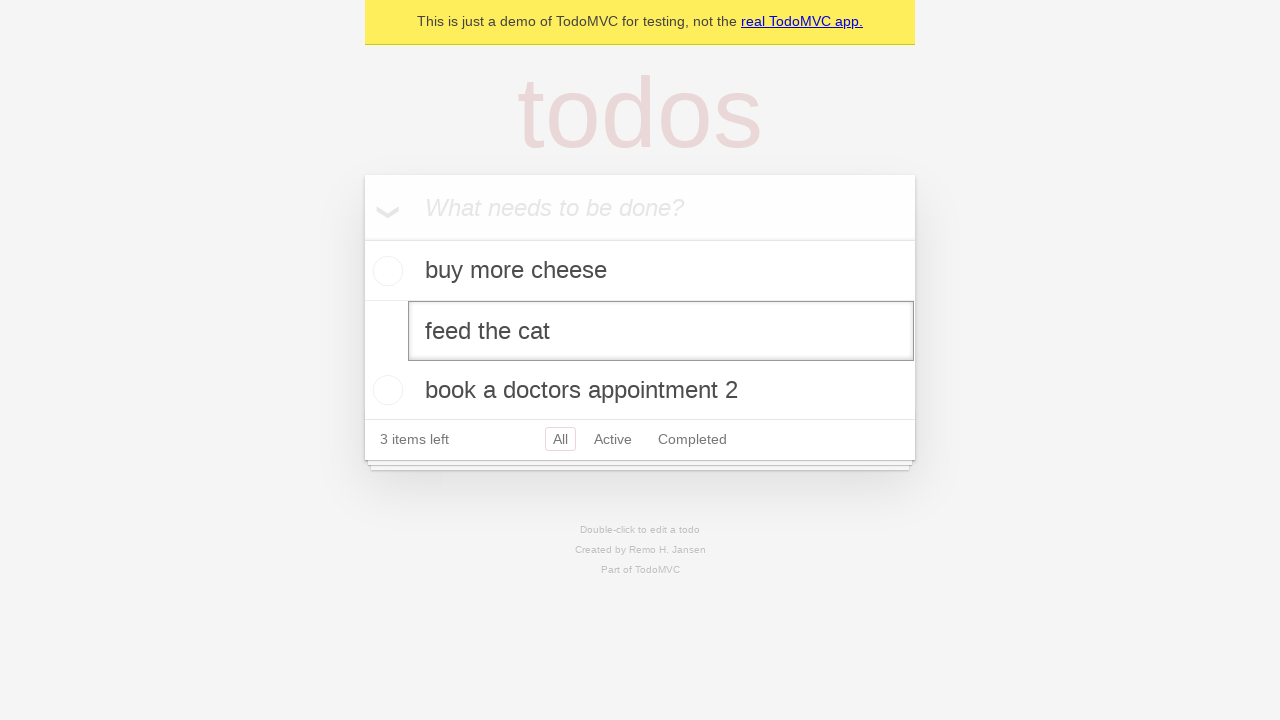

Filled edit field with 'buy some sausages' on internal:testid=[data-testid="todo-item"s] >> nth=1 >> internal:role=textbox[nam
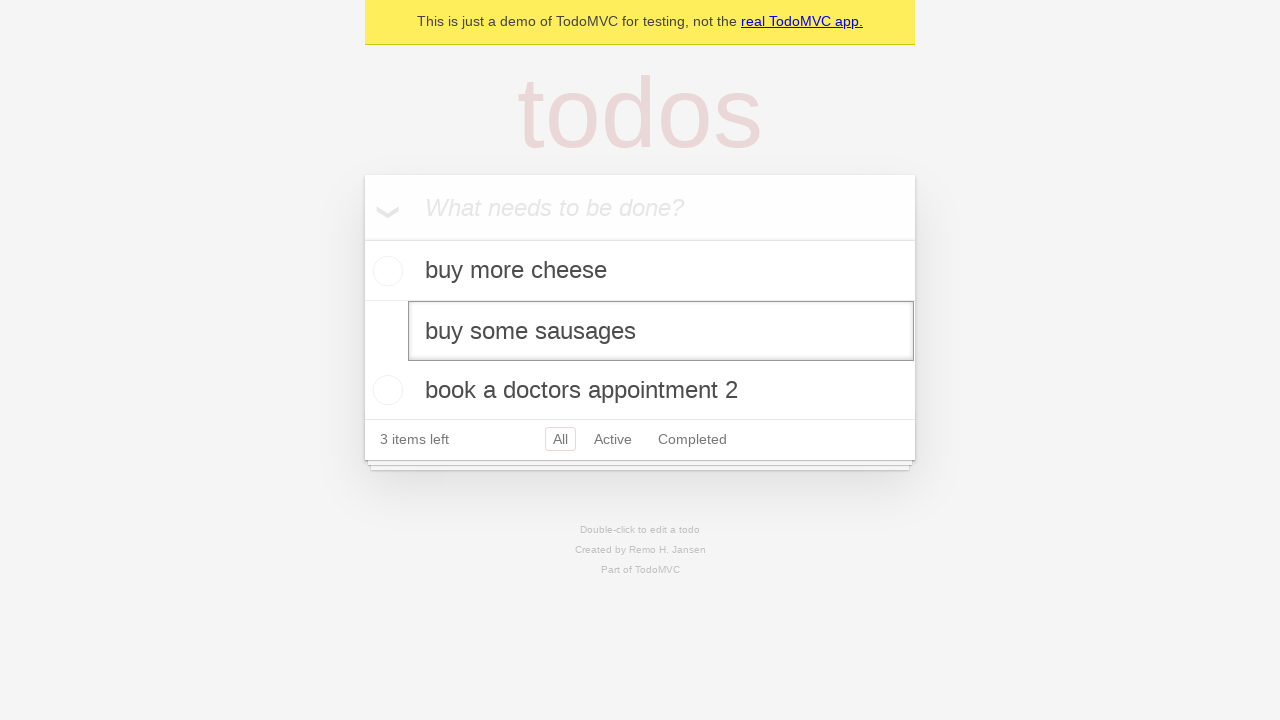

Pressed Escape to cancel edit on internal:testid=[data-testid="todo-item"s] >> nth=1 >> internal:role=textbox[nam
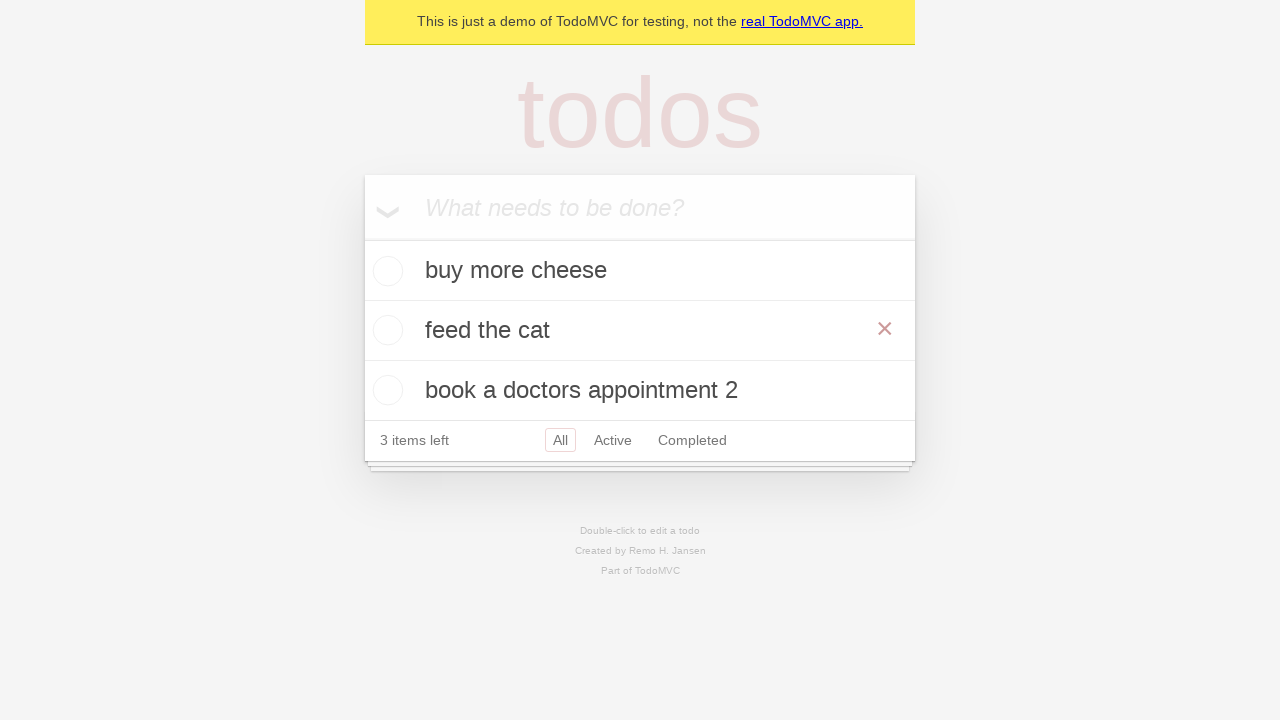

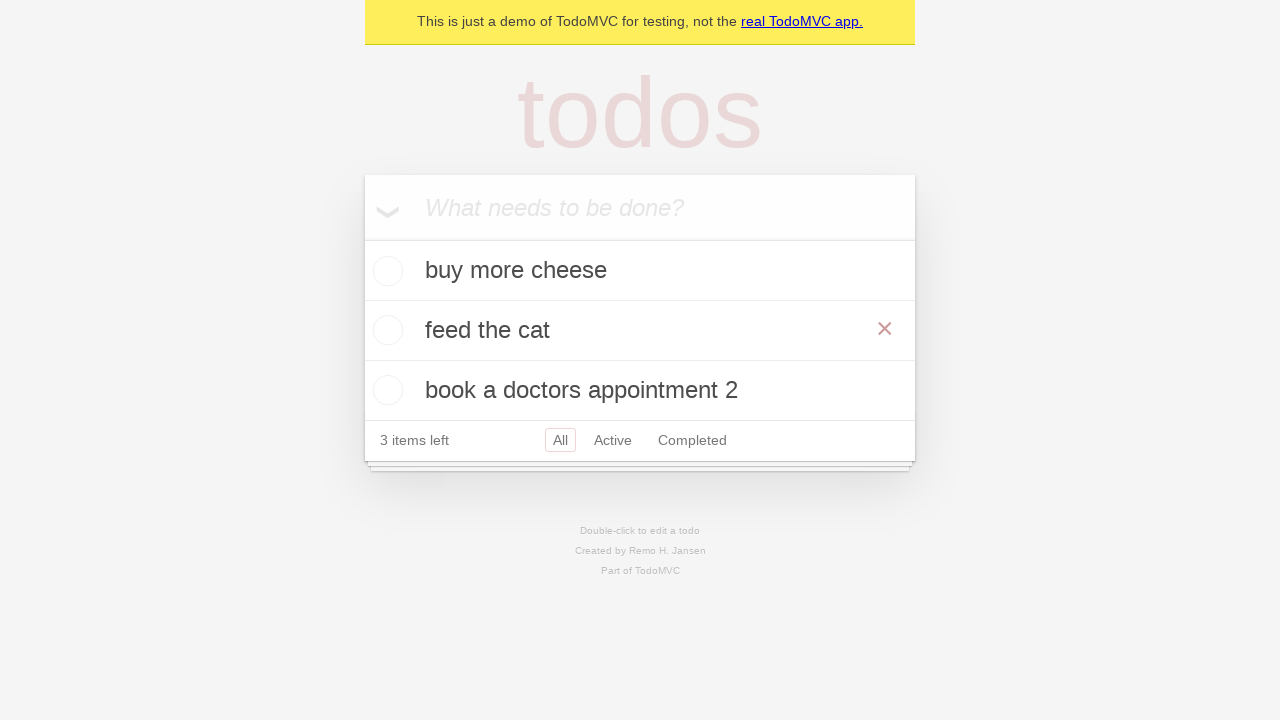